Tests keyboard copy-paste functionality by typing text in an input field, selecting text using keyboard shortcuts (Shift+Arrow), cutting it (Ctrl+X), and pasting it (Ctrl+V).

Starting URL: https://www.selenium.dev/selenium/web/single_text_input.html

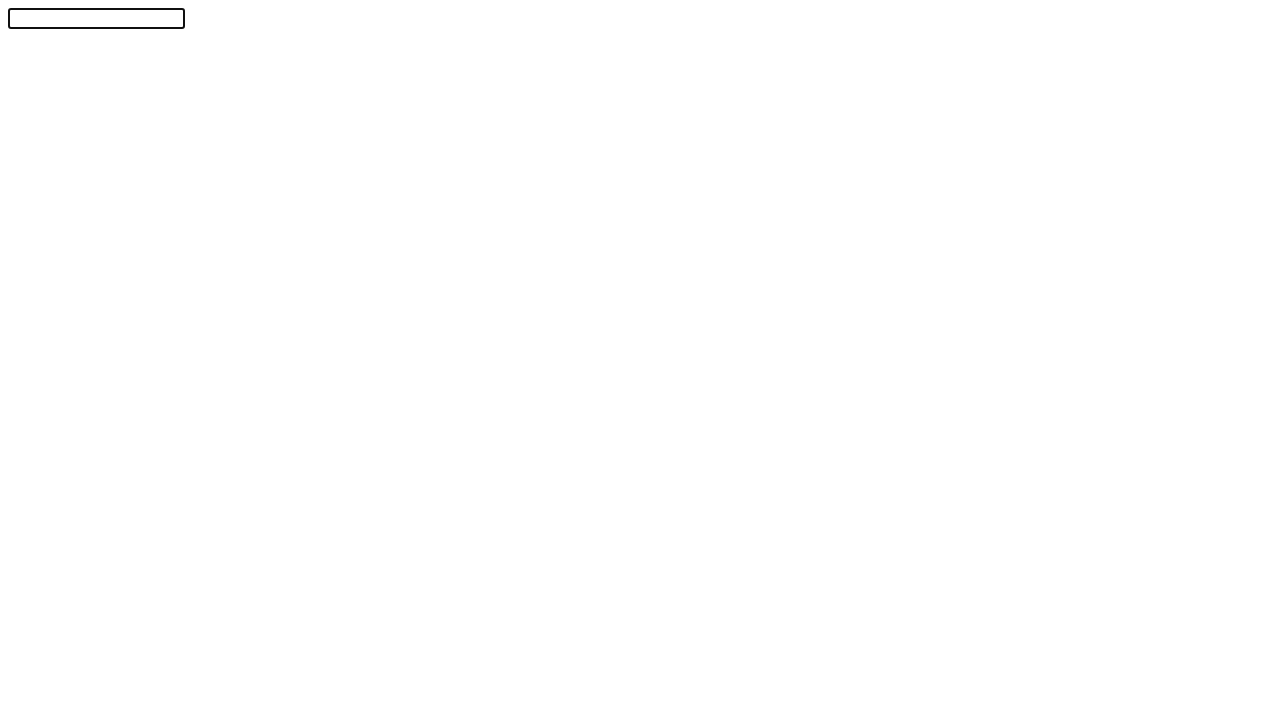

Navigated to single text input test page
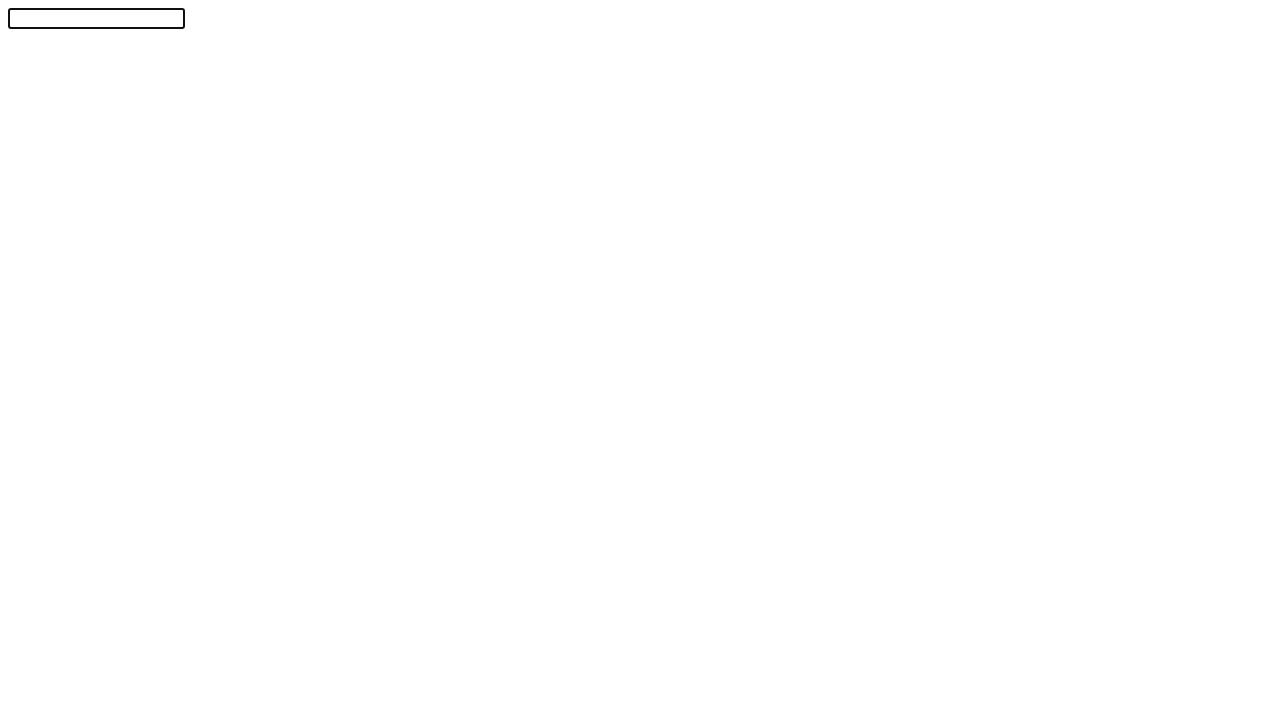

Clicked on text input field to focus at (96, 18) on #textInput
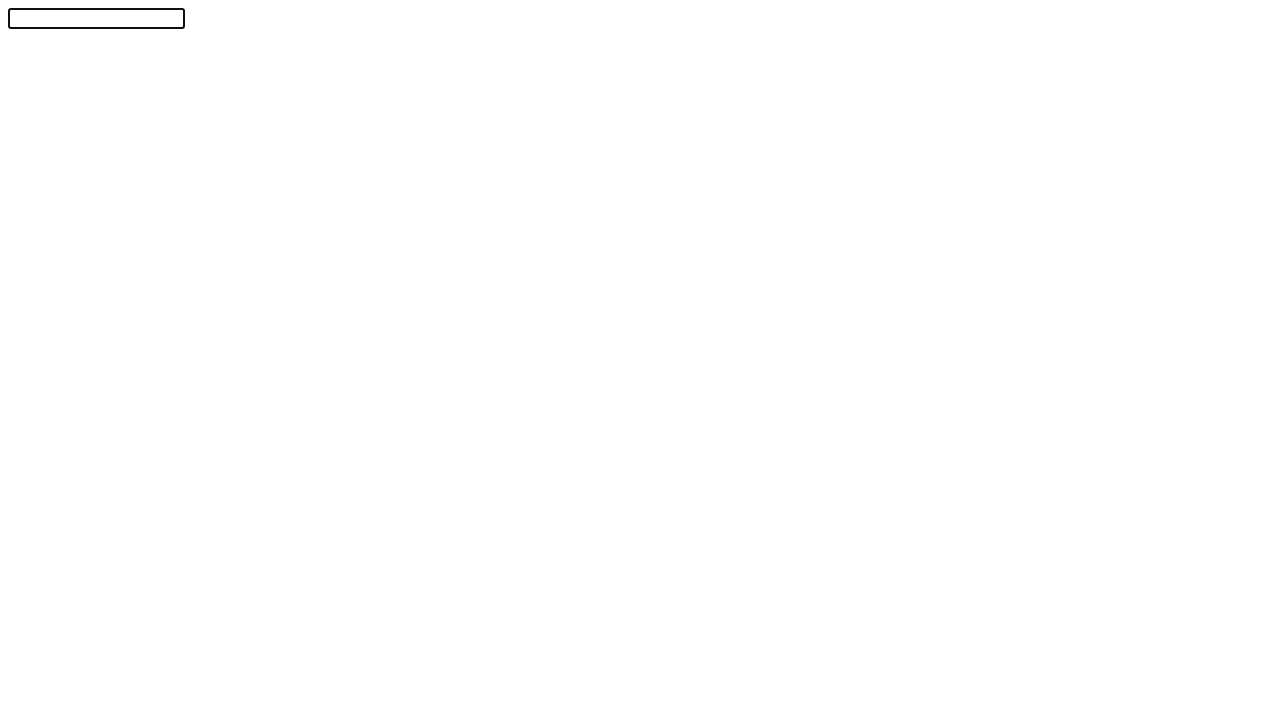

Typed 'SeleniumAda' into the text field on #textInput
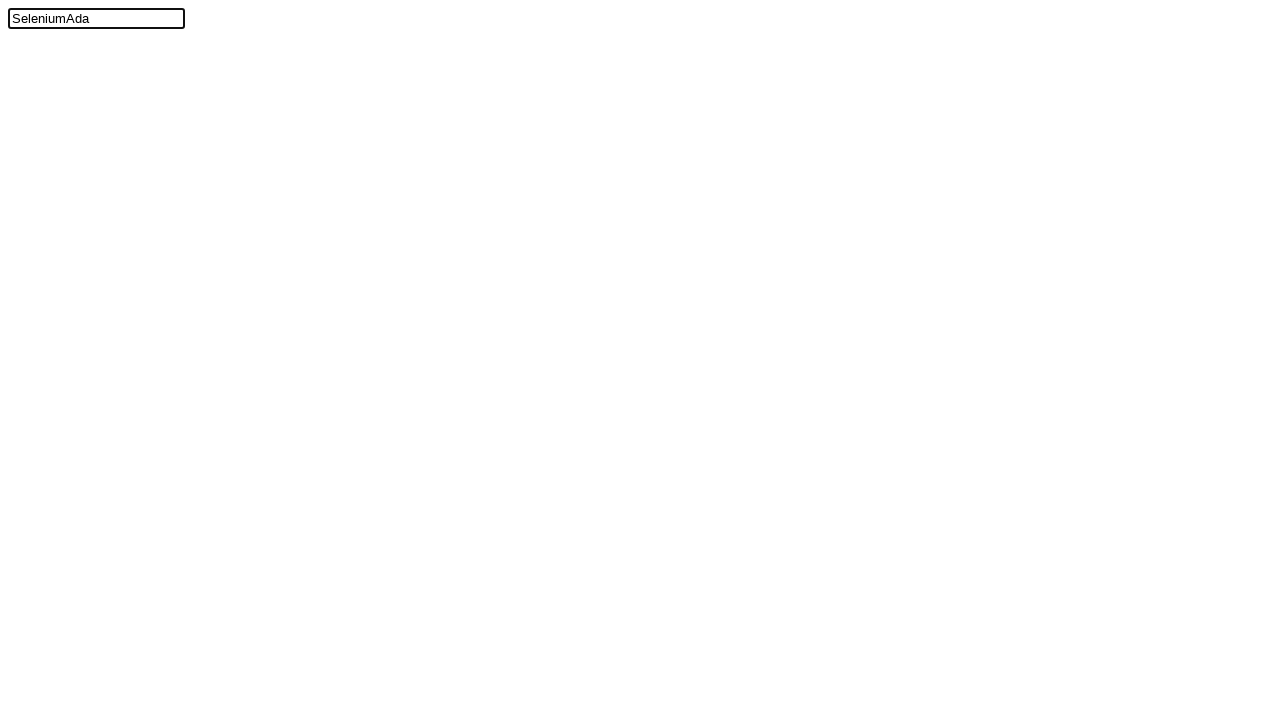

Pressed ArrowLeft to move cursor one position left
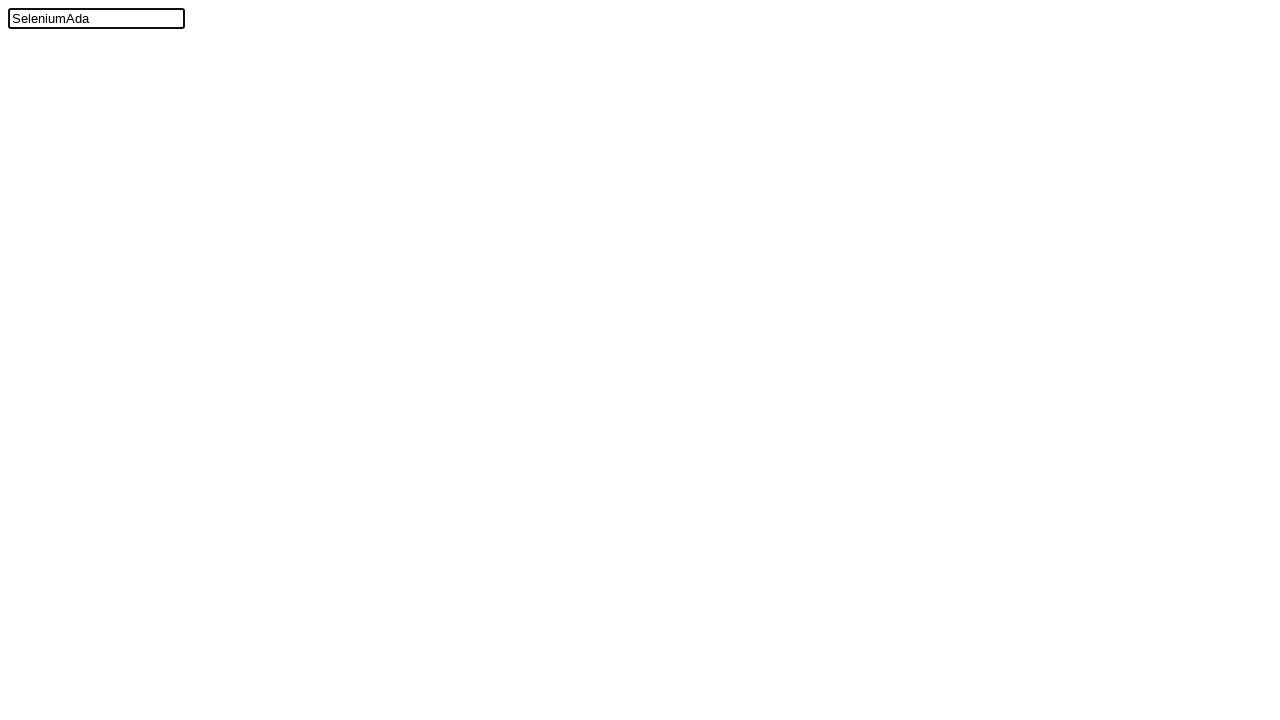

Pressed Shift key down
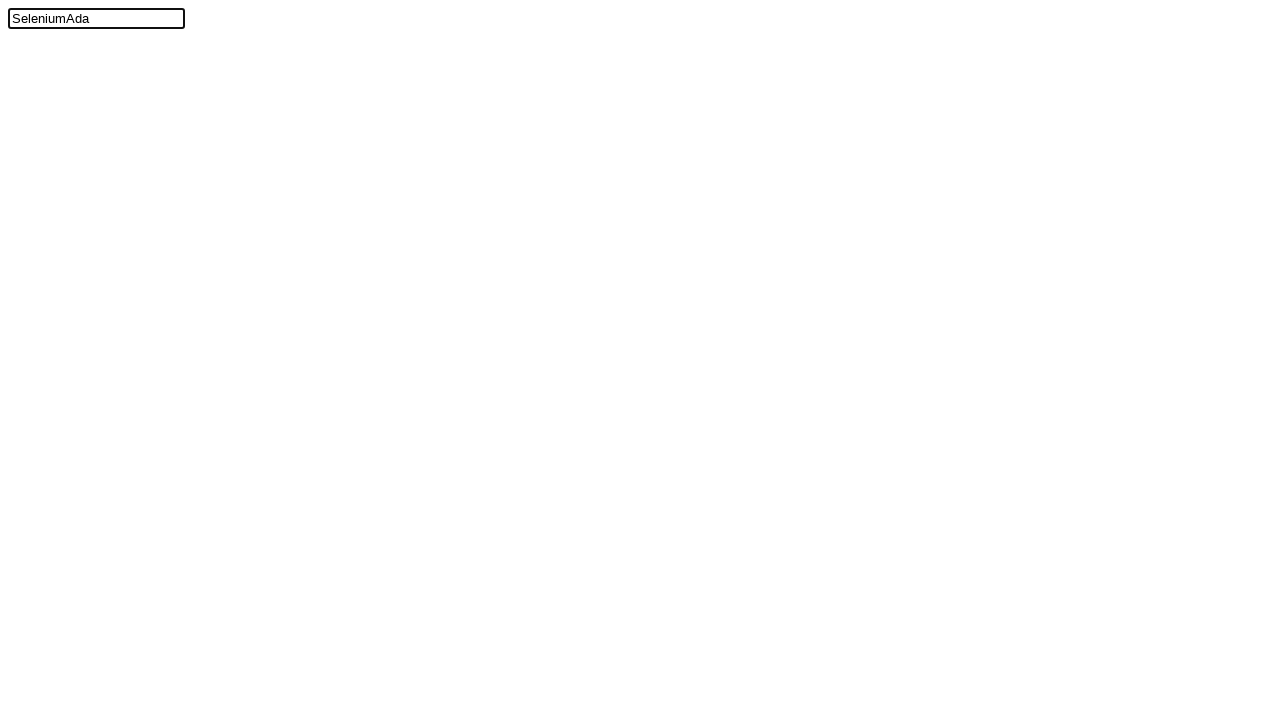

Pressed ArrowUp while Shift held to select text
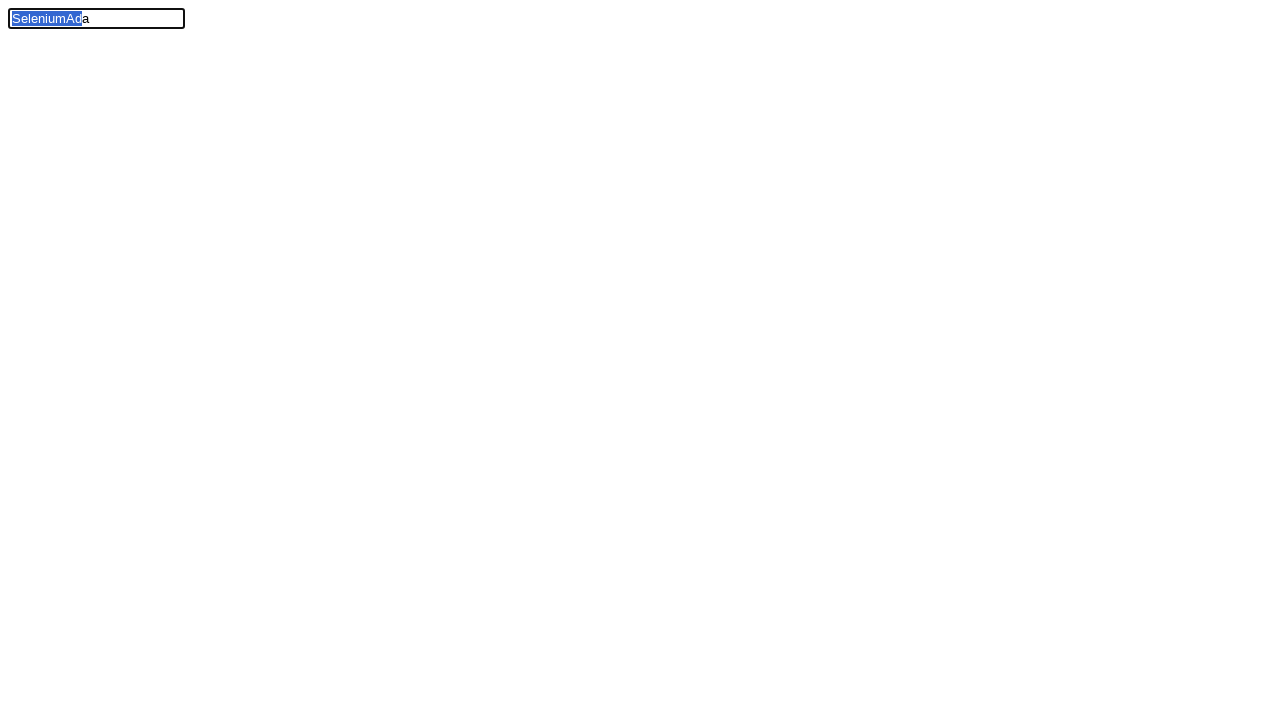

Released Shift key
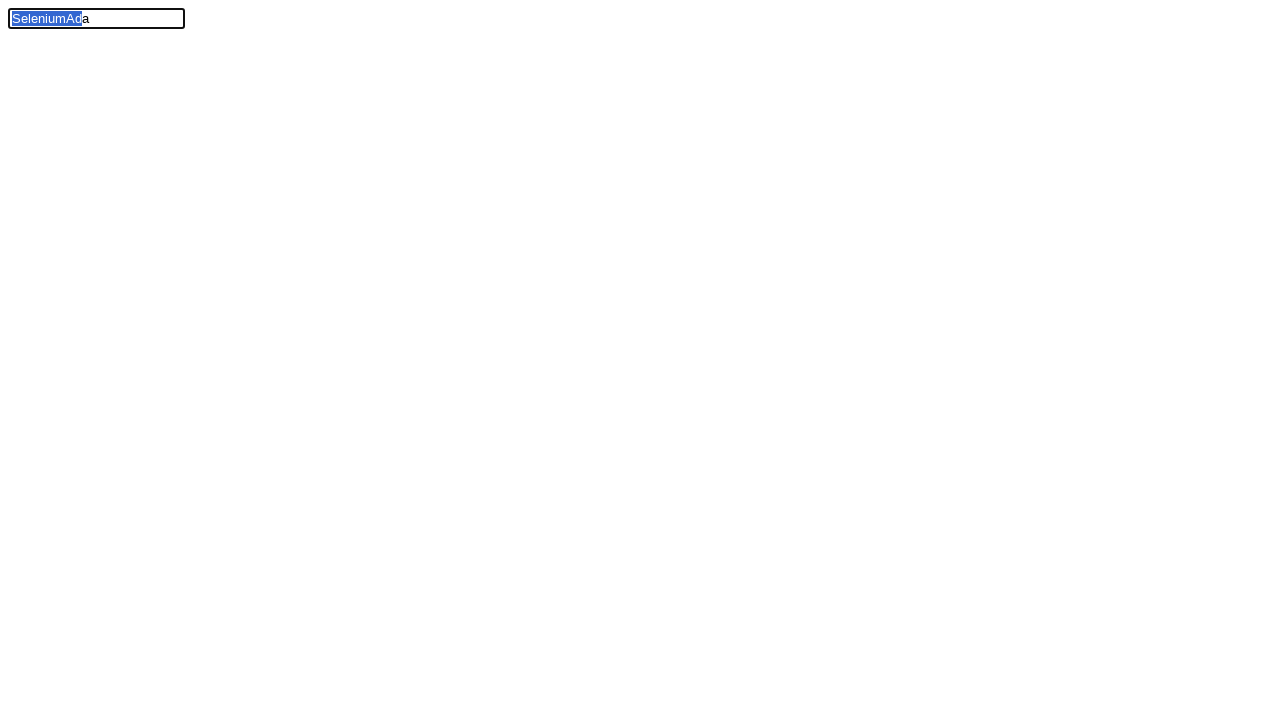

Pressed Control key down
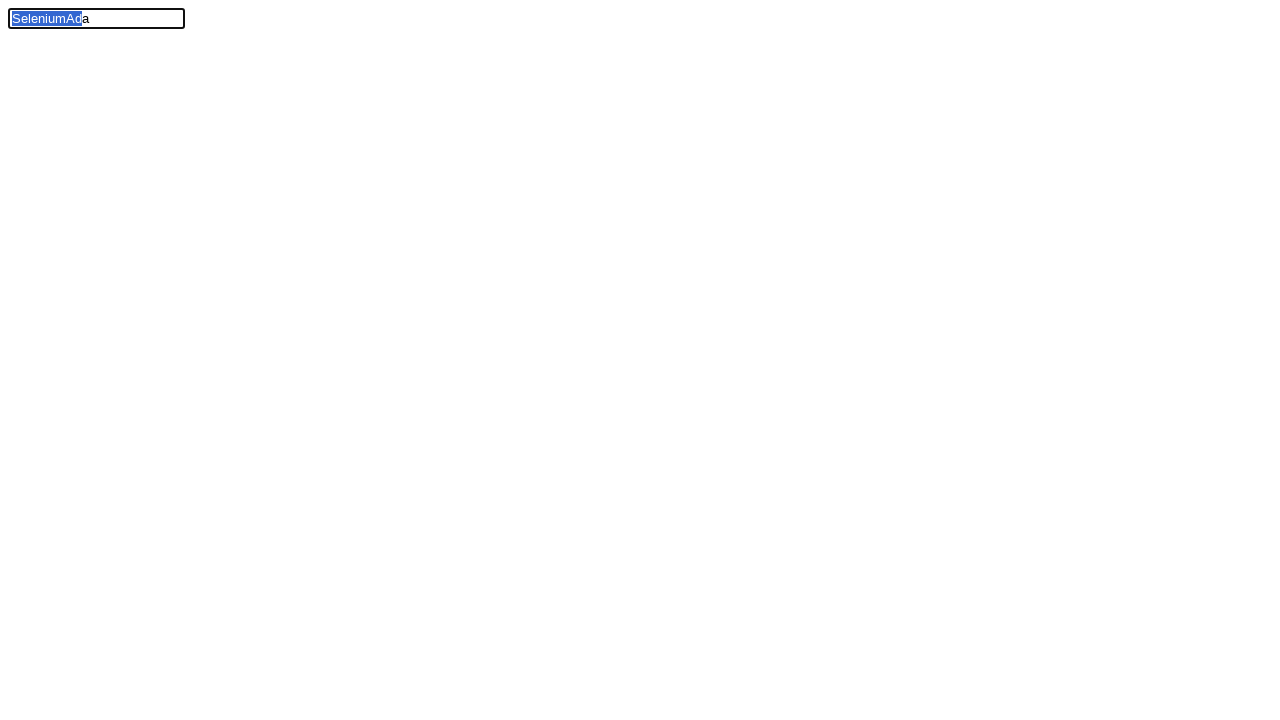

Pressed X to cut selected text (Ctrl+X)
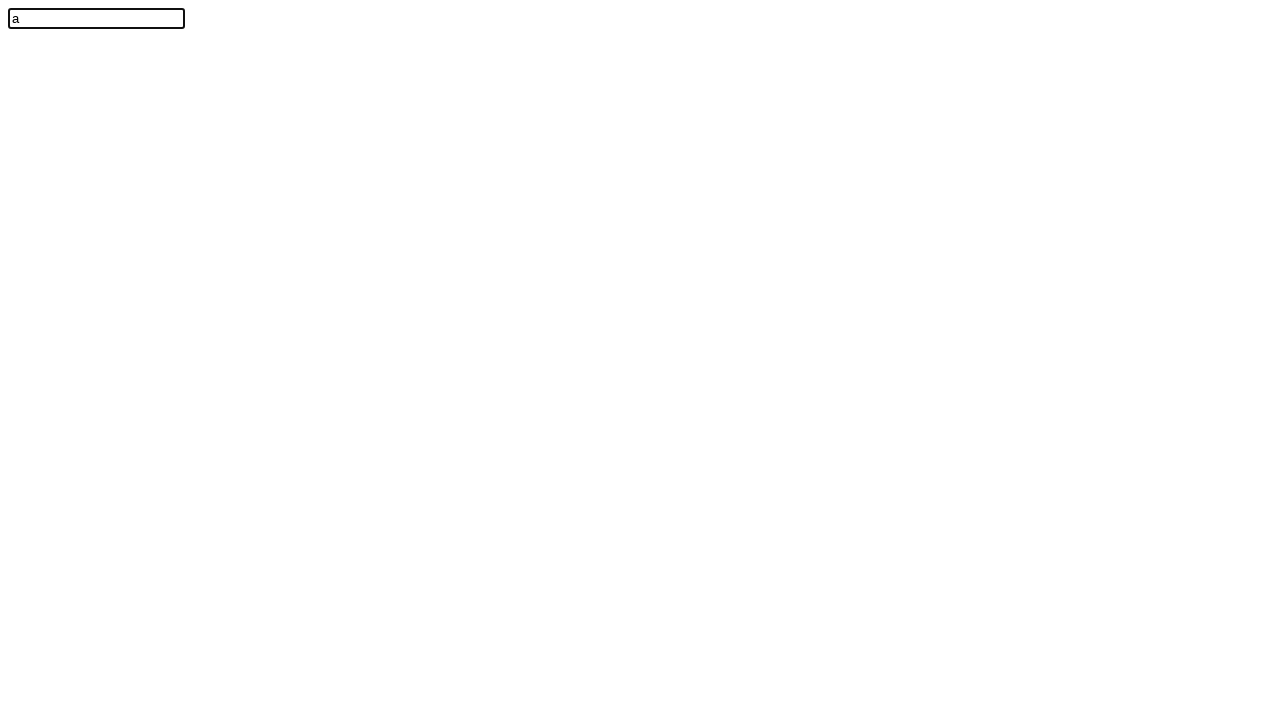

Released Control key
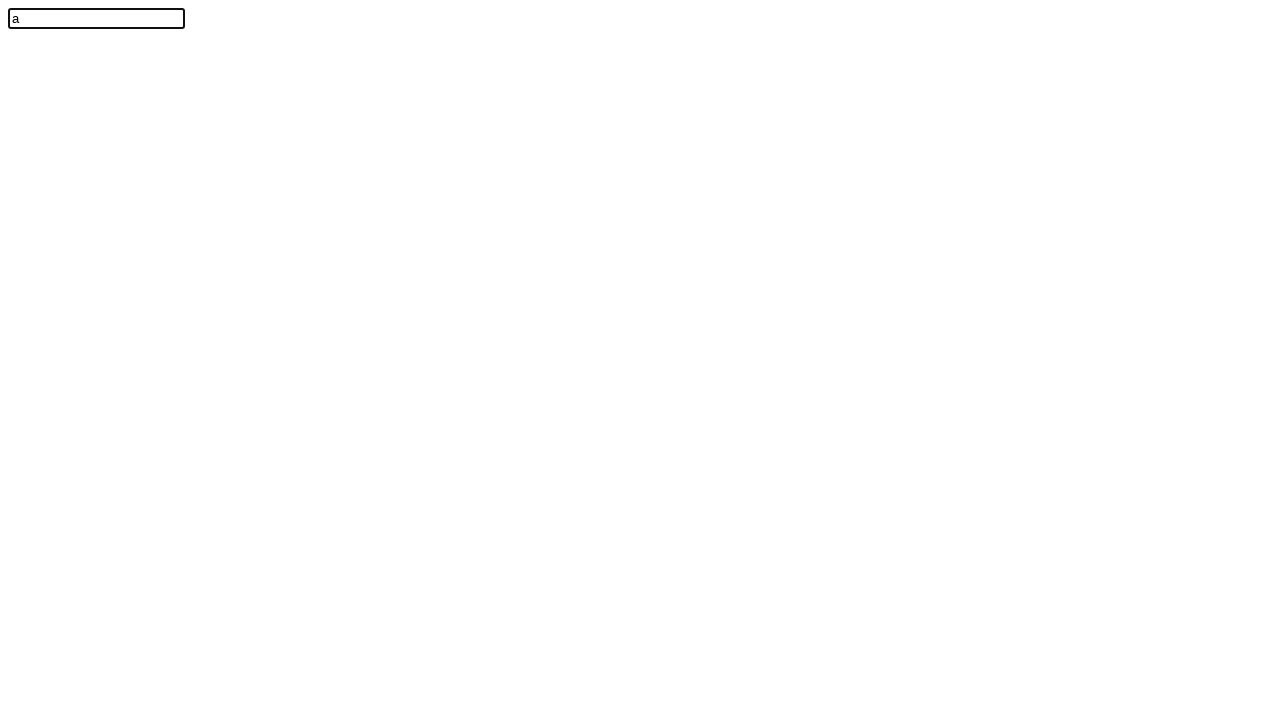

Pressed Control key down
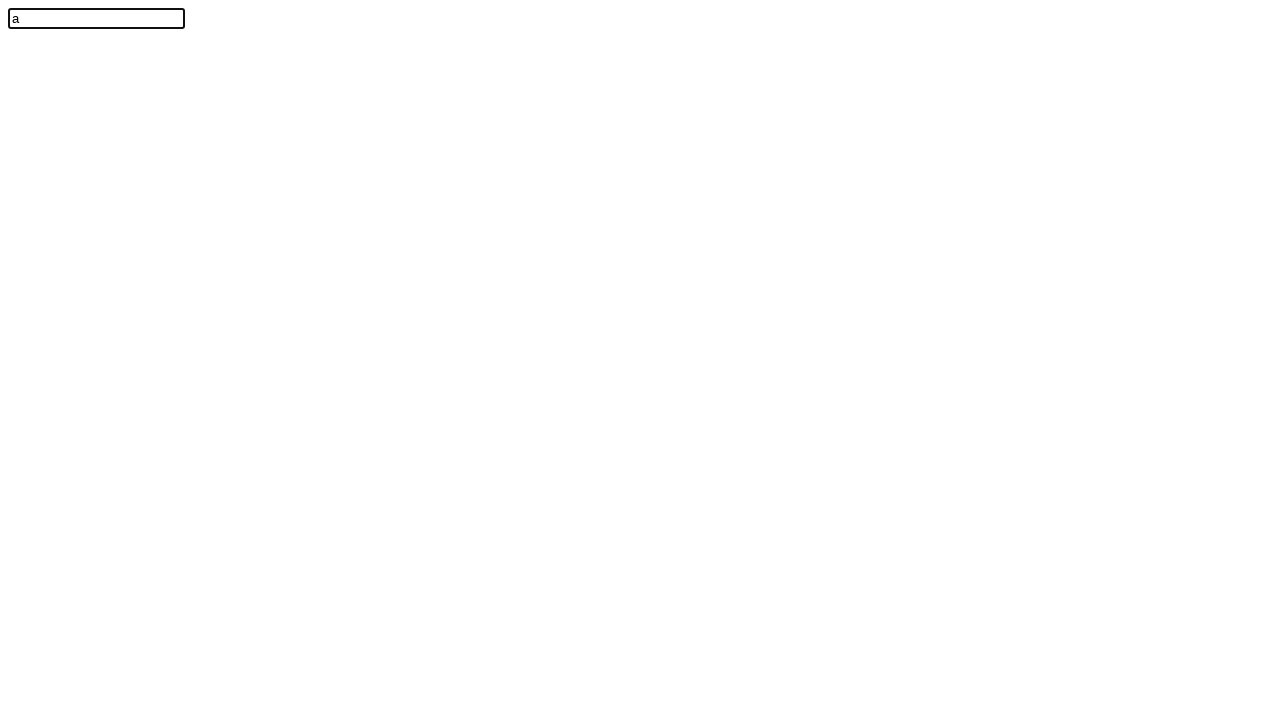

Pressed V to paste text (Ctrl+V)
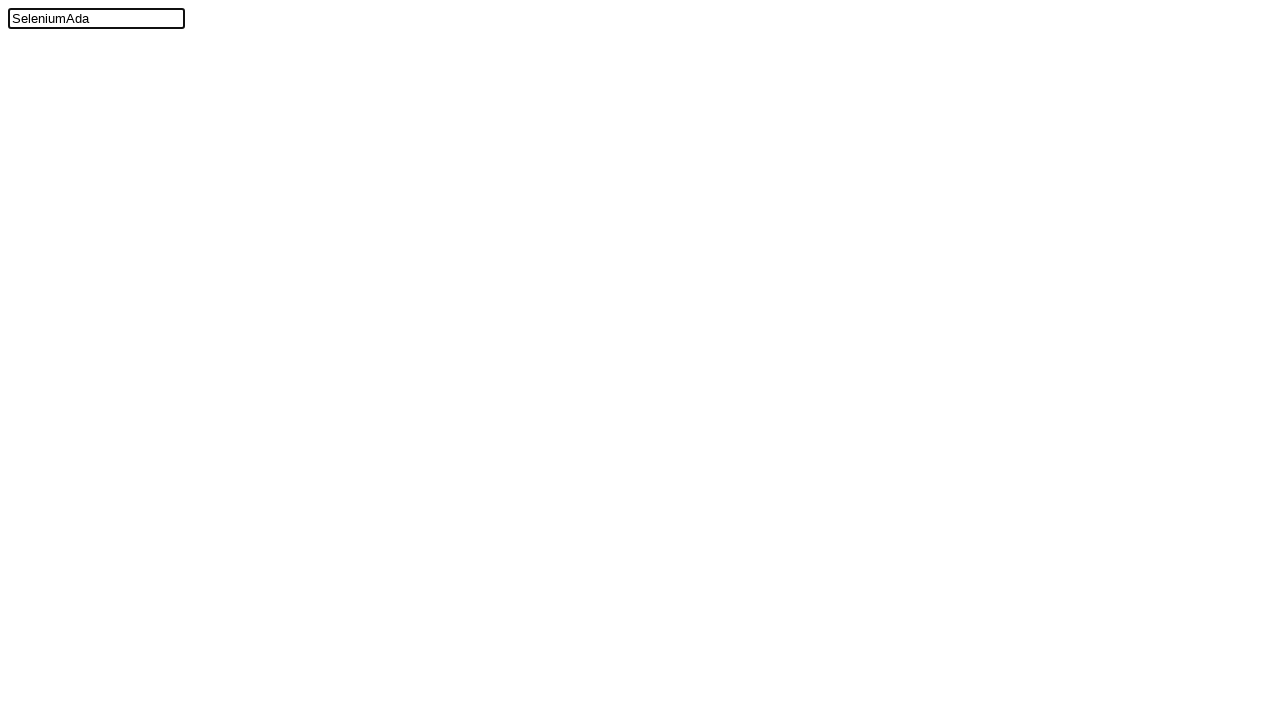

Released Control key
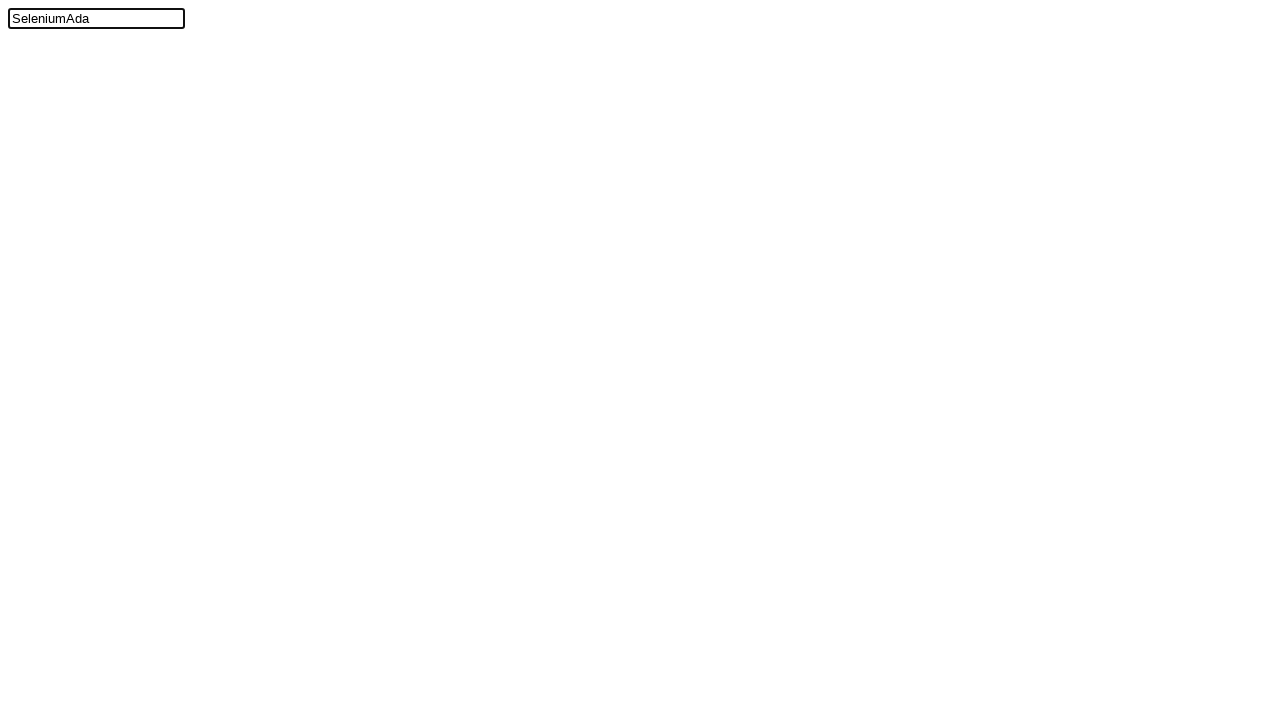

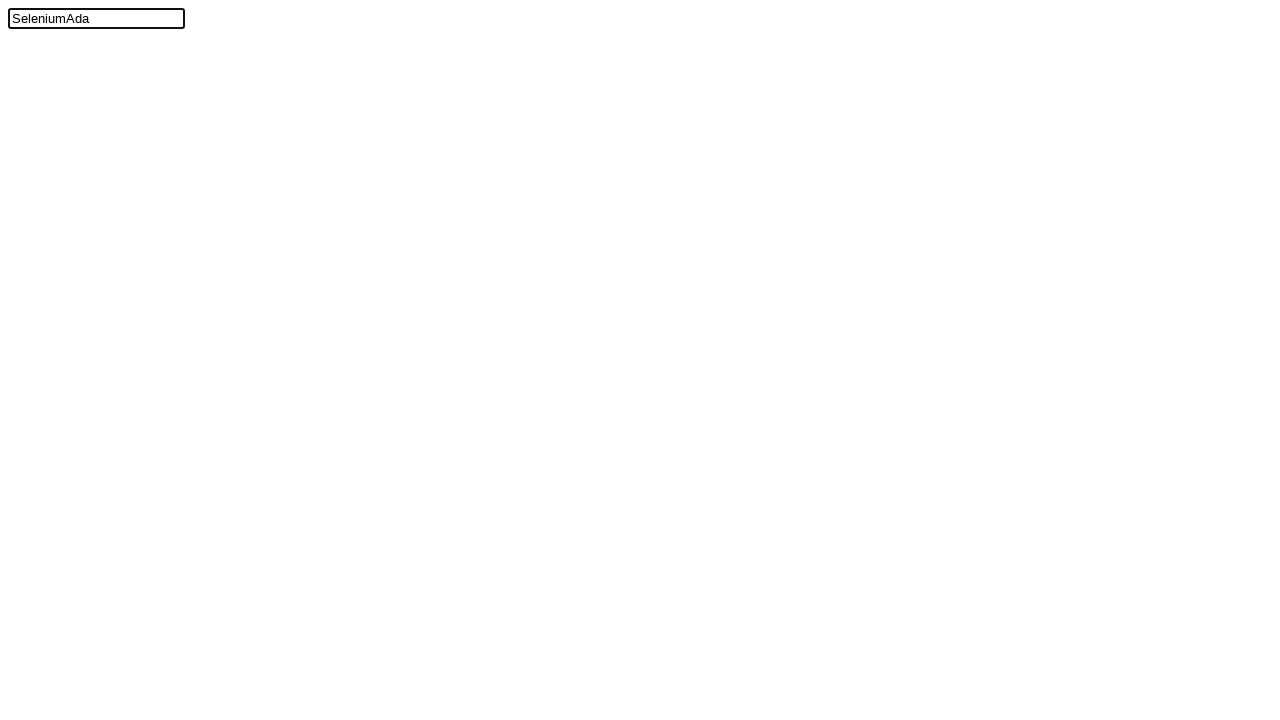